Navigates to broken images page and verifies that images are present on the page

Starting URL: https://the-internet.herokuapp.com/

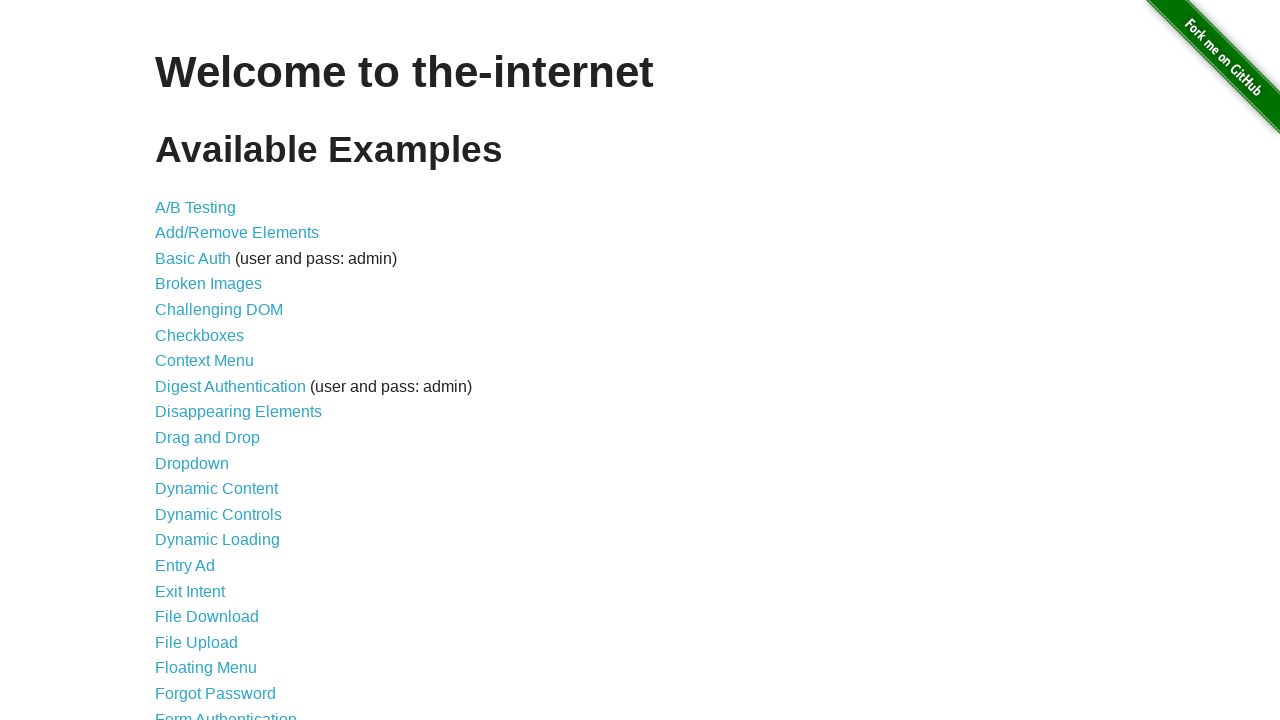

Clicked on Broken Images link at (208, 284) on xpath=//a[text()='Broken Images']
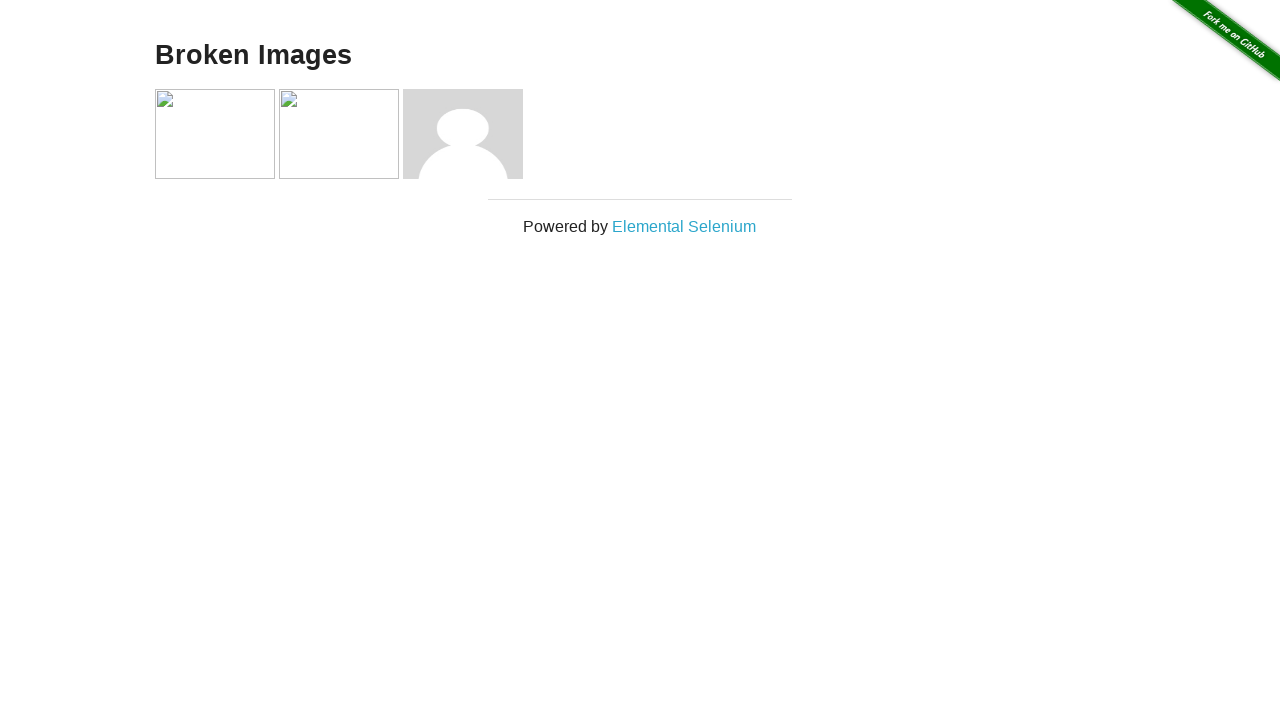

Images loaded on broken images page
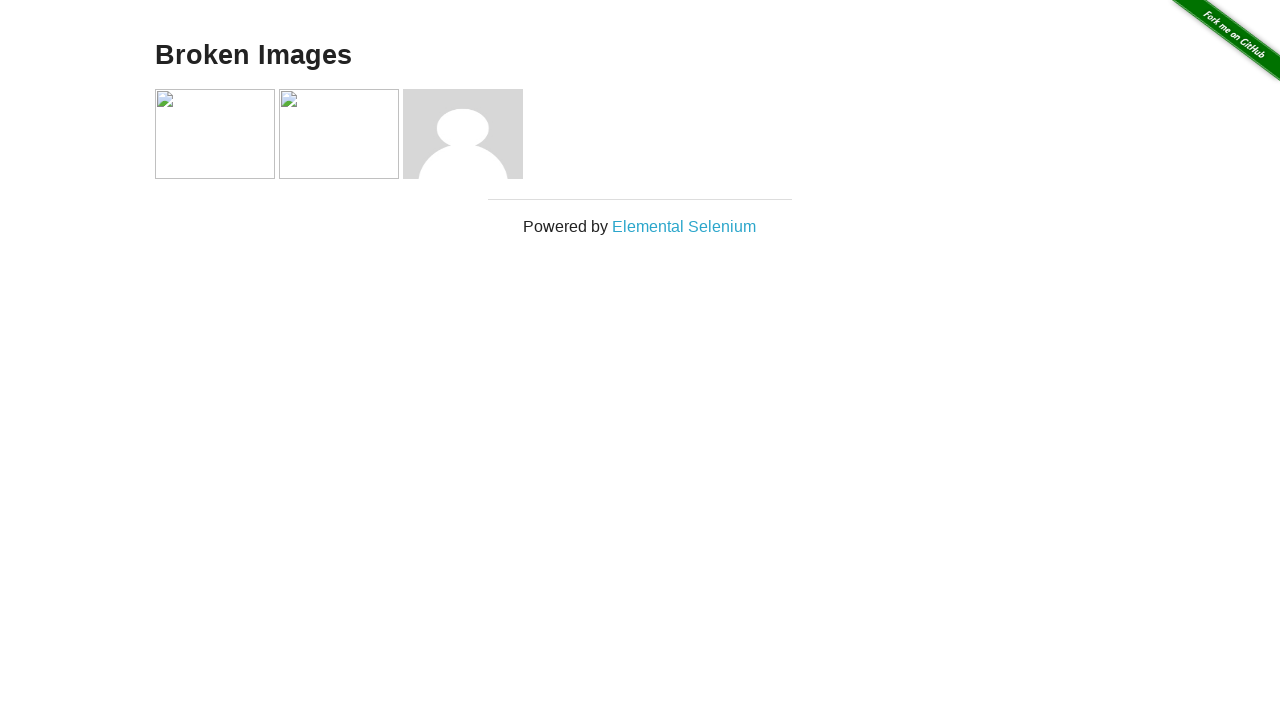

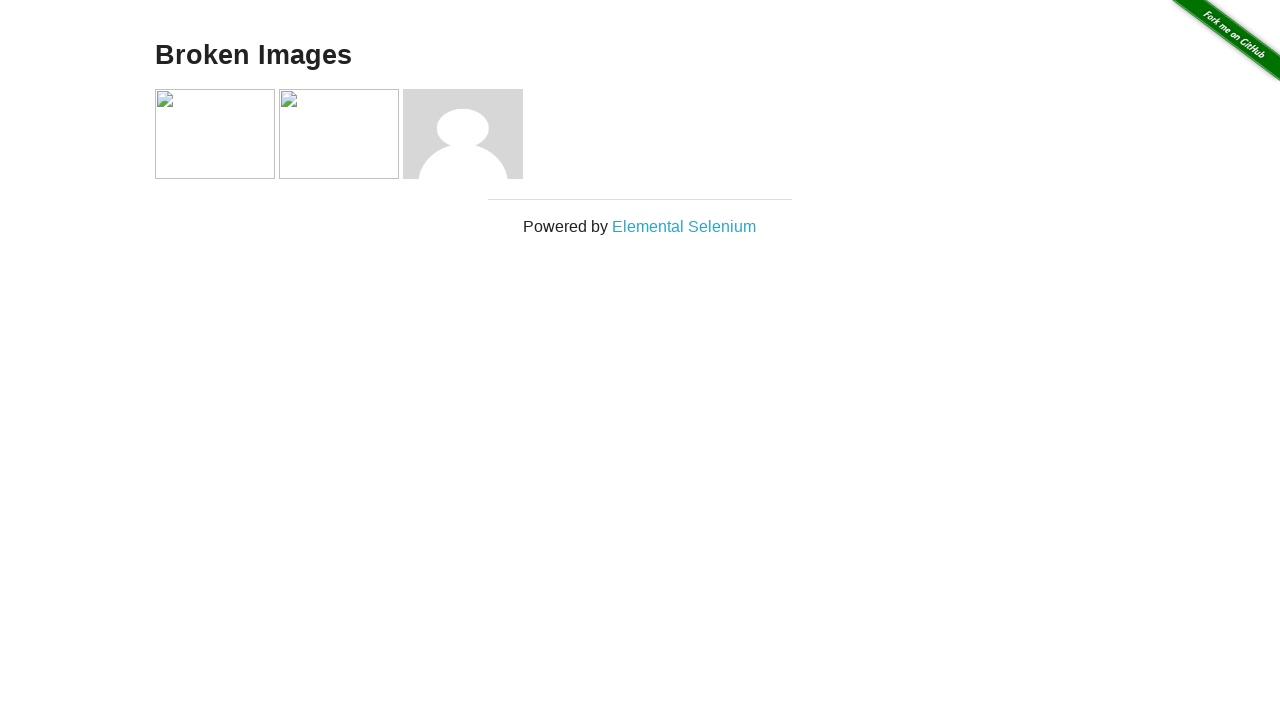